Tests the W3Schools JavaScript prompt example by switching to the iframe and clicking the "Try it" button

Starting URL: https://www.w3schools.com/jsref/tryit.asp?filename=tryjsref_prompt

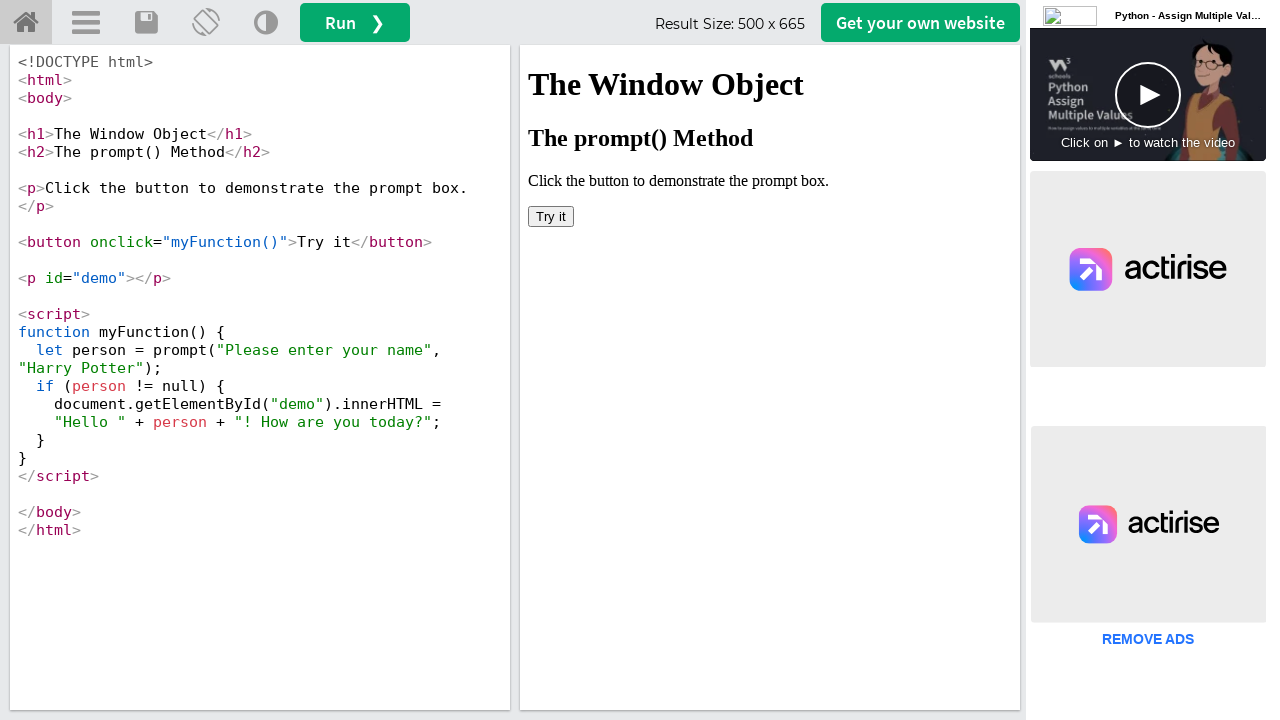

Located the iframe with ID 'iframeResult'
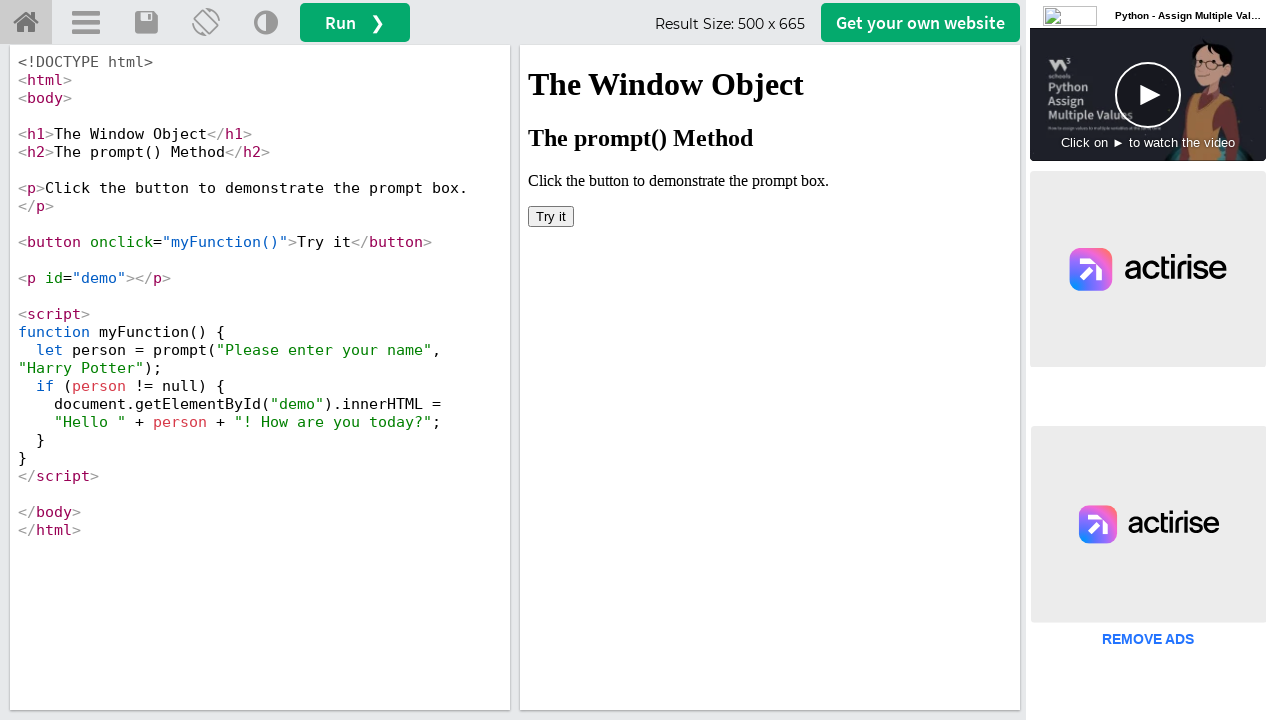

Clicked the 'Try it' button inside the iframe at (551, 216) on #iframeResult >> internal:control=enter-frame >> xpath=//button[text()='Try it']
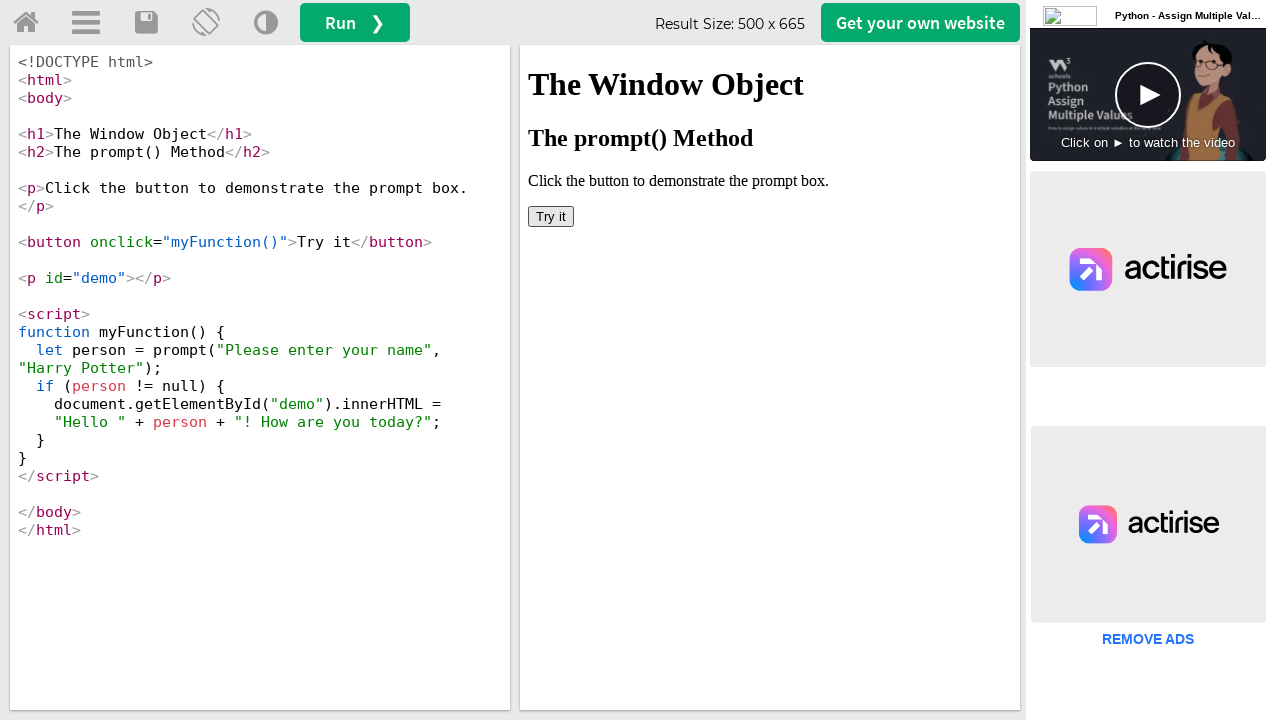

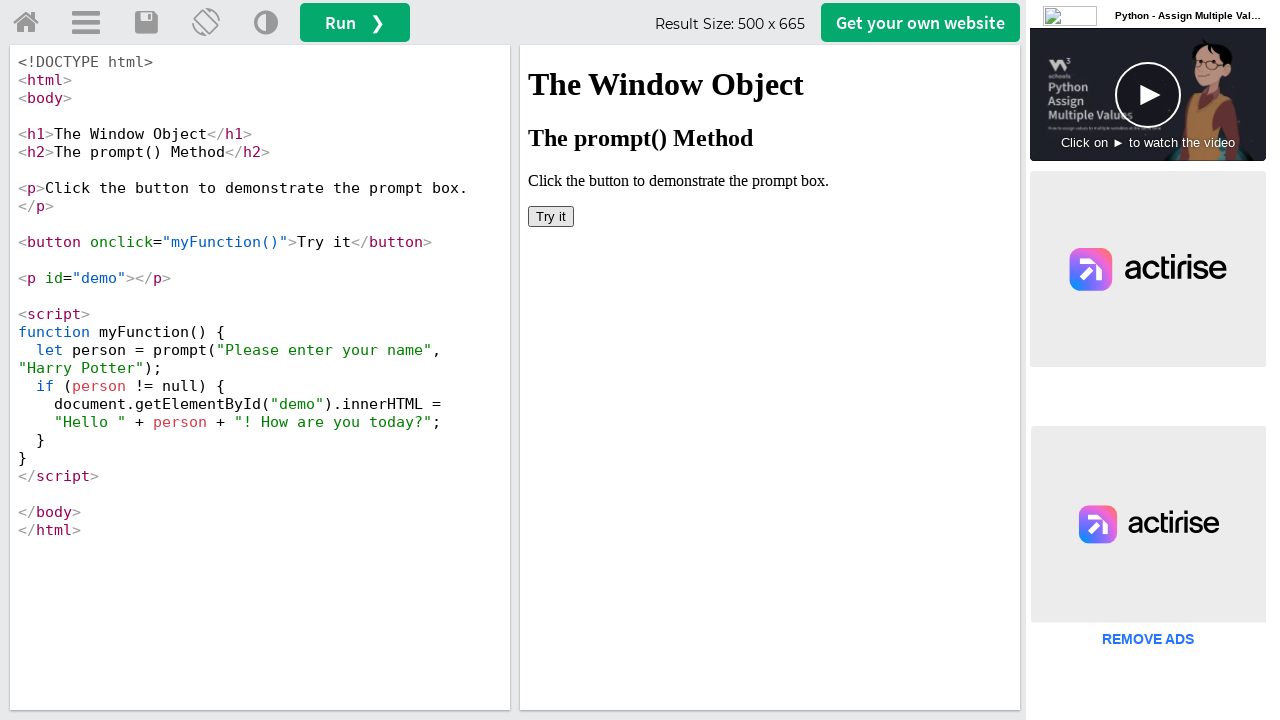